Tests clicking a sequence of dynamically appearing buttons until all are clicked

Starting URL: https://testpages.eviltester.com/styled/dynamic-buttons-simple.html

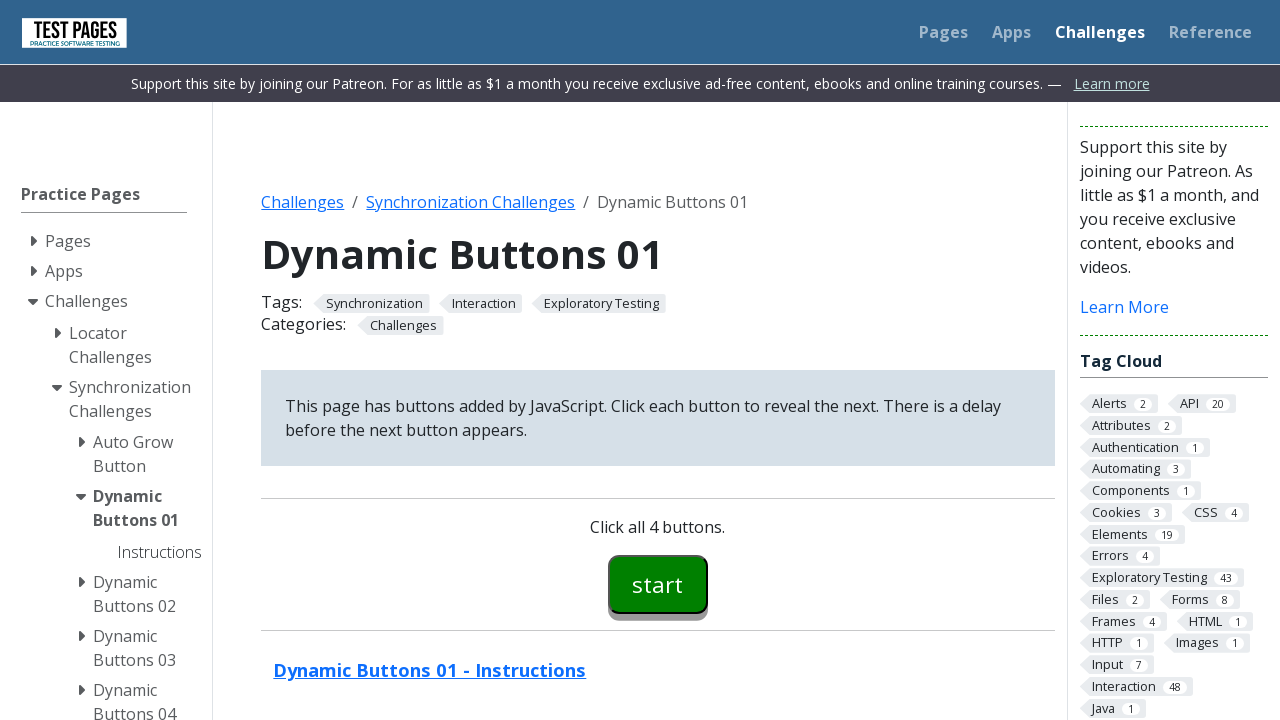

Navigated to dynamic buttons test page
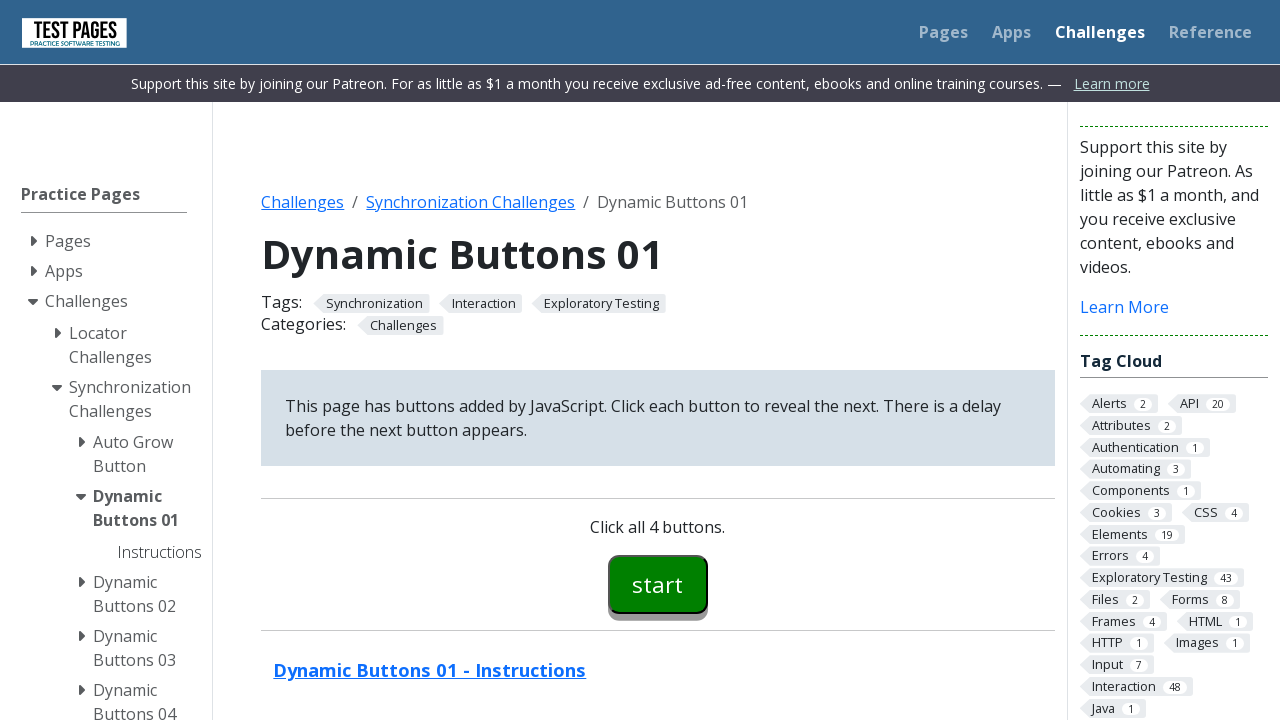

Clicked button00 at (658, 584) on #button00
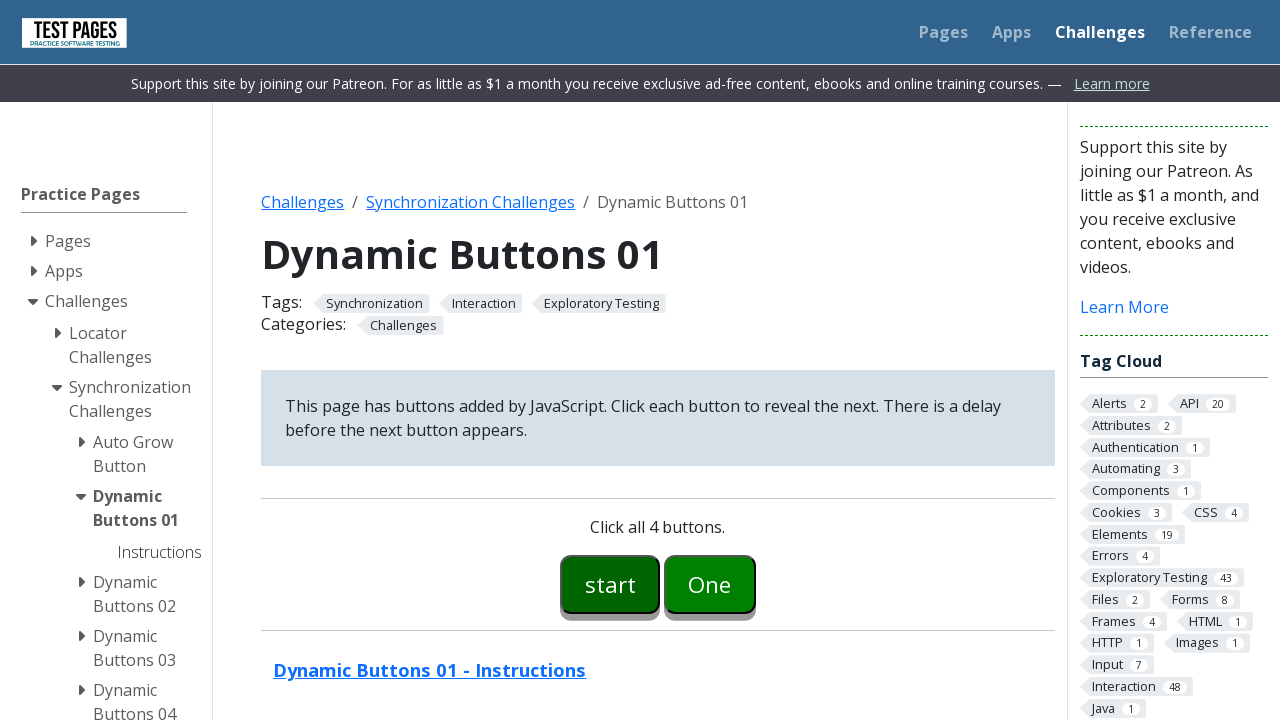

Clicked button01 at (710, 584) on #button01
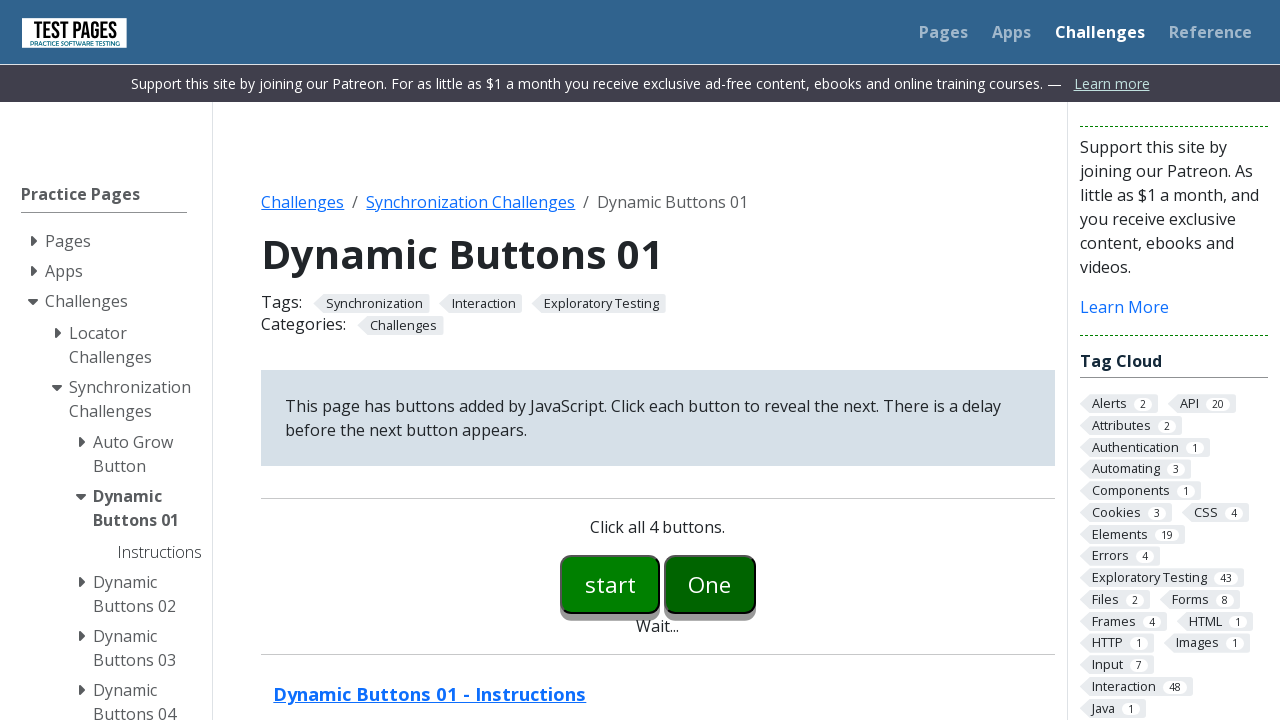

Button02 appeared and became visible
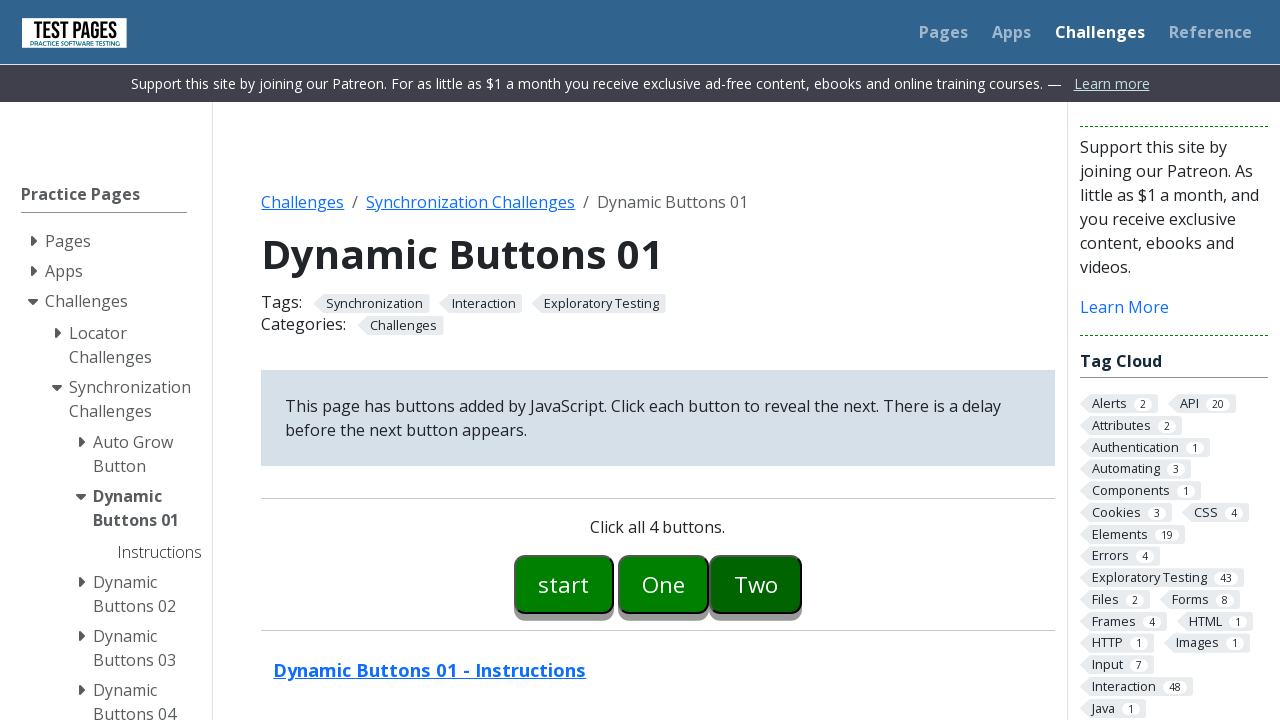

Clicked button02 at (756, 584) on #button02
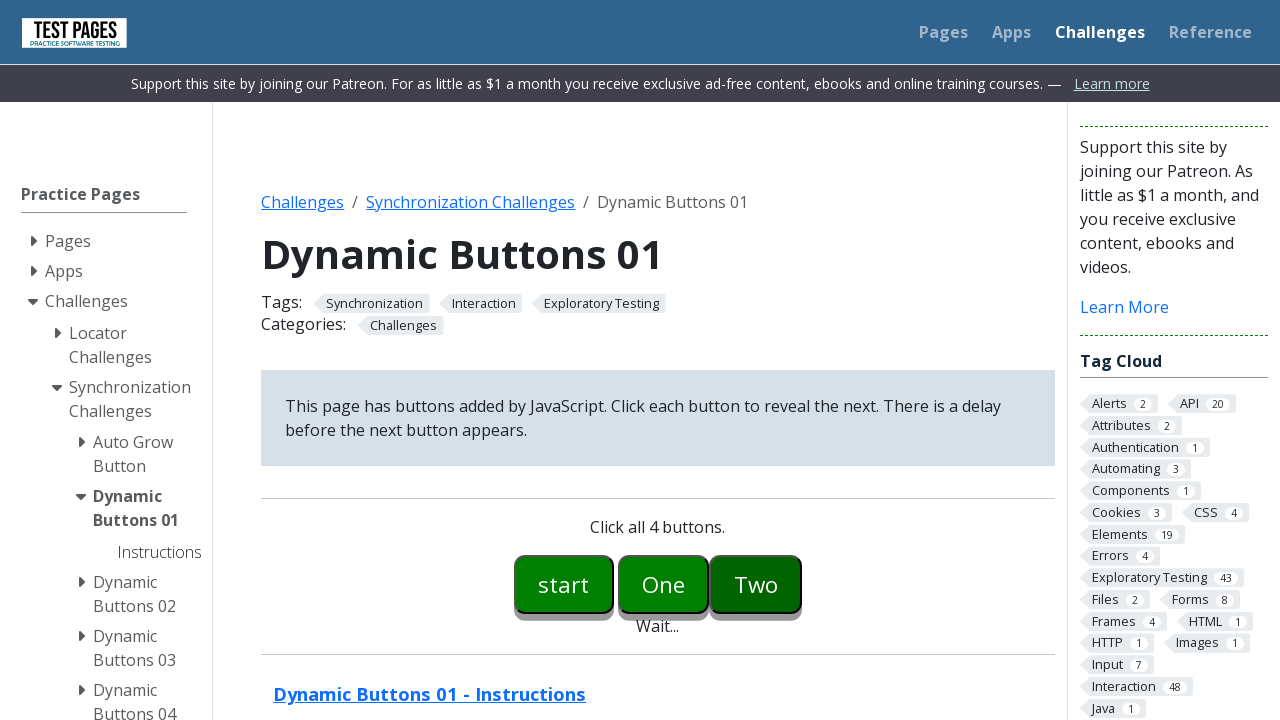

Button03 appeared and became visible
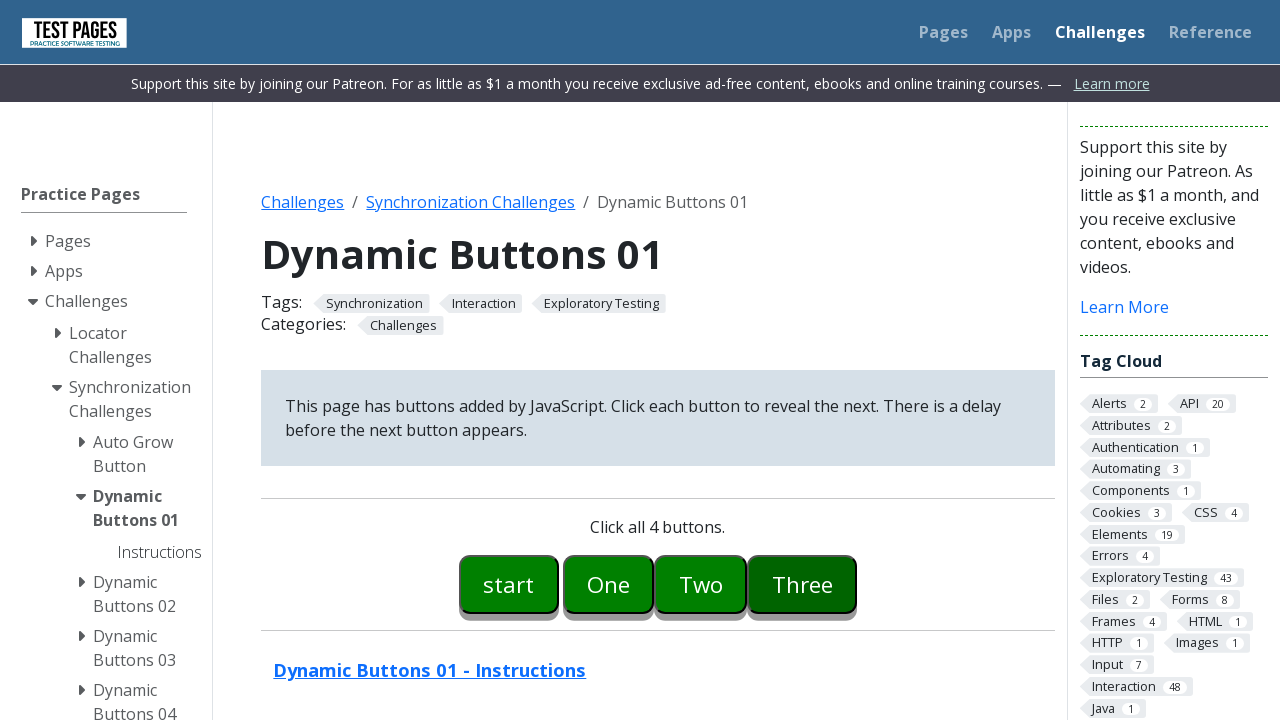

Clicked button03 at (802, 584) on #button03
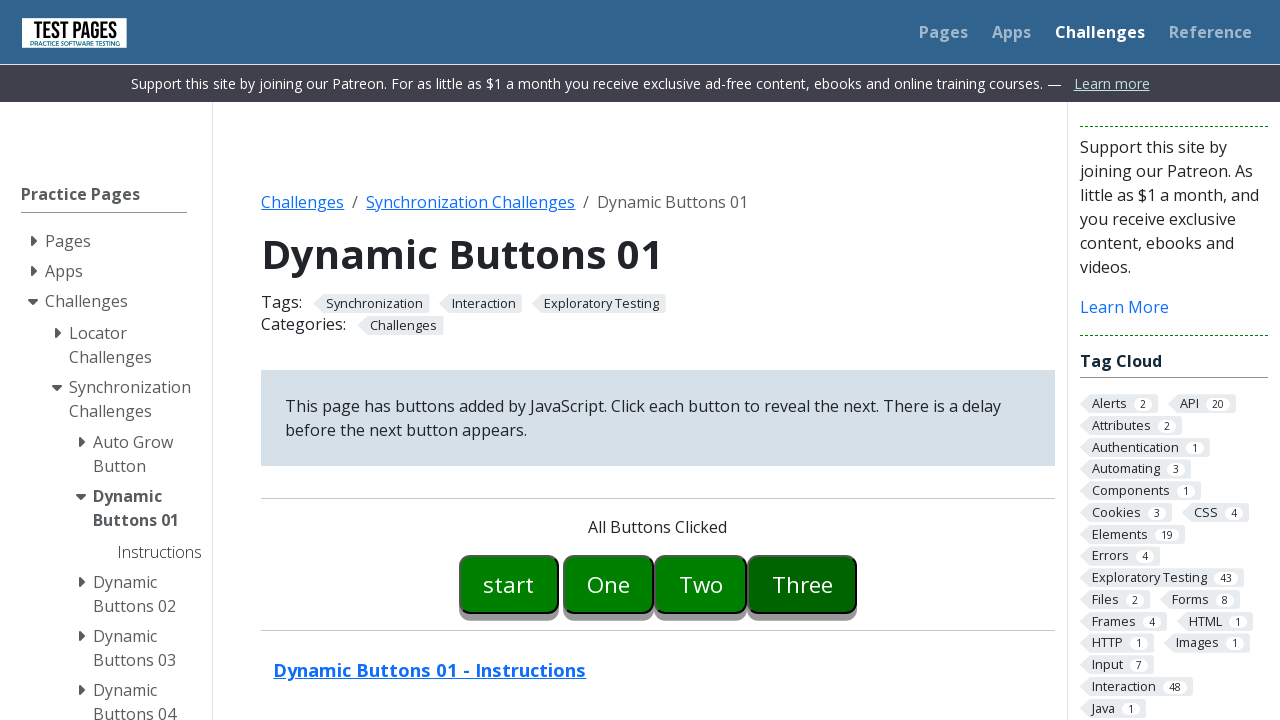

Button message appeared confirming all buttons clicked
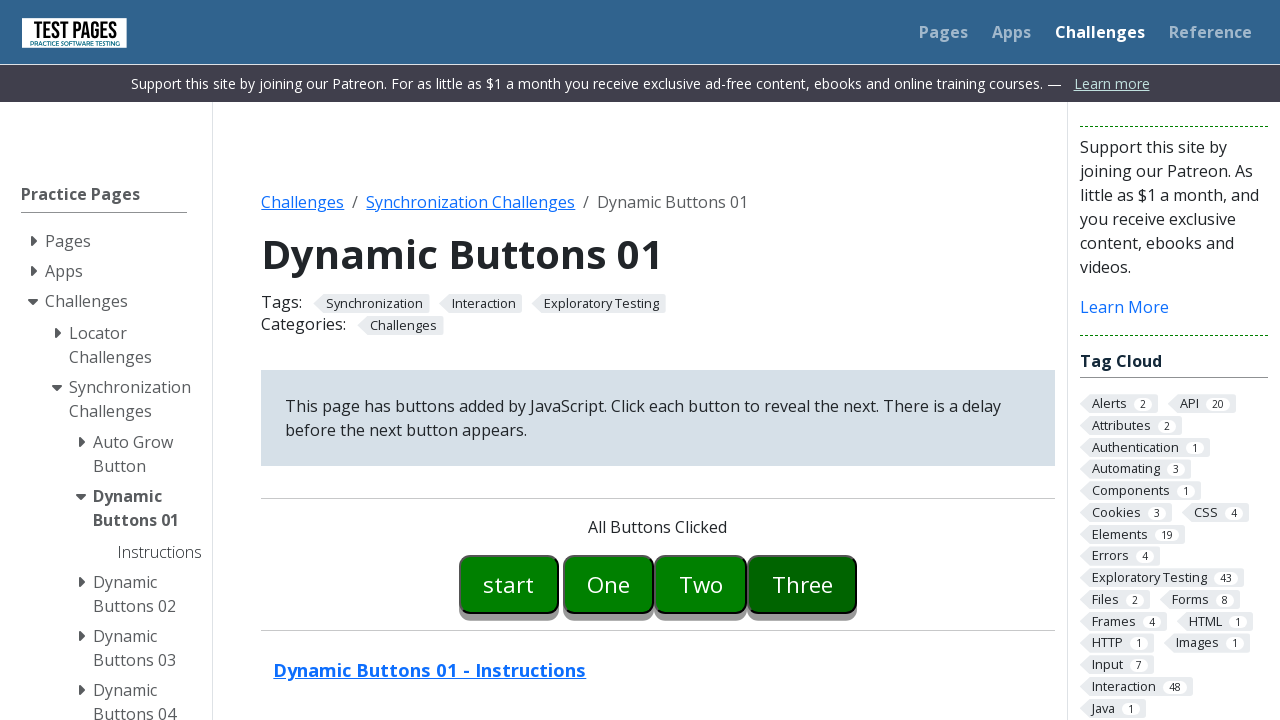

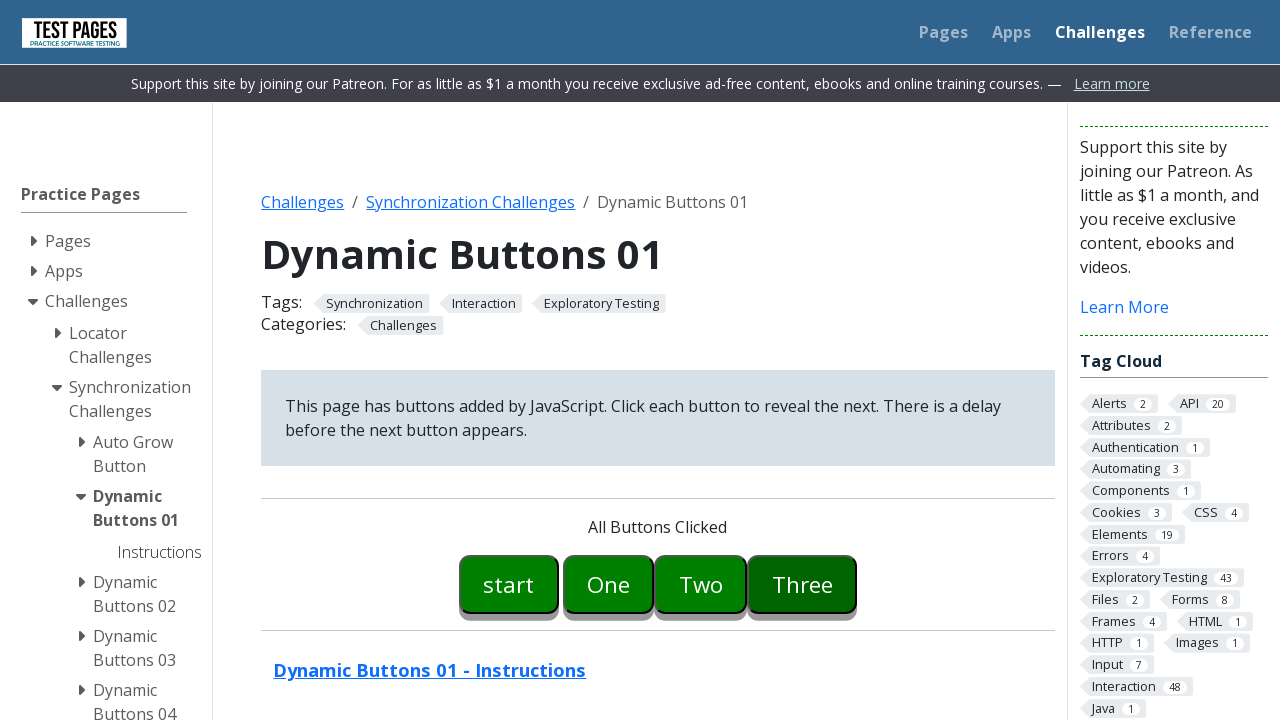